Tests JavaScript prompt alert handling by clicking to open a prompt dialog, entering text into it, and accepting the alert

Starting URL: http://demo.automationtesting.in/Alerts.html

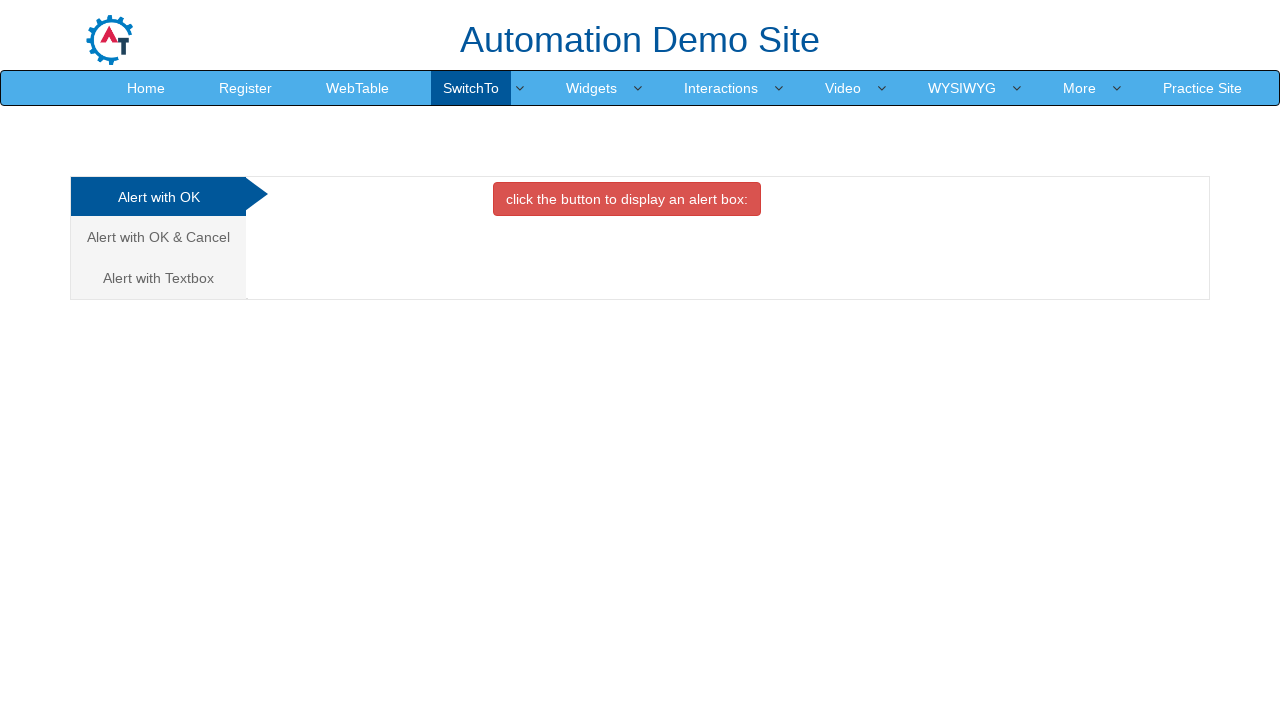

Set viewport size to 1920x1080
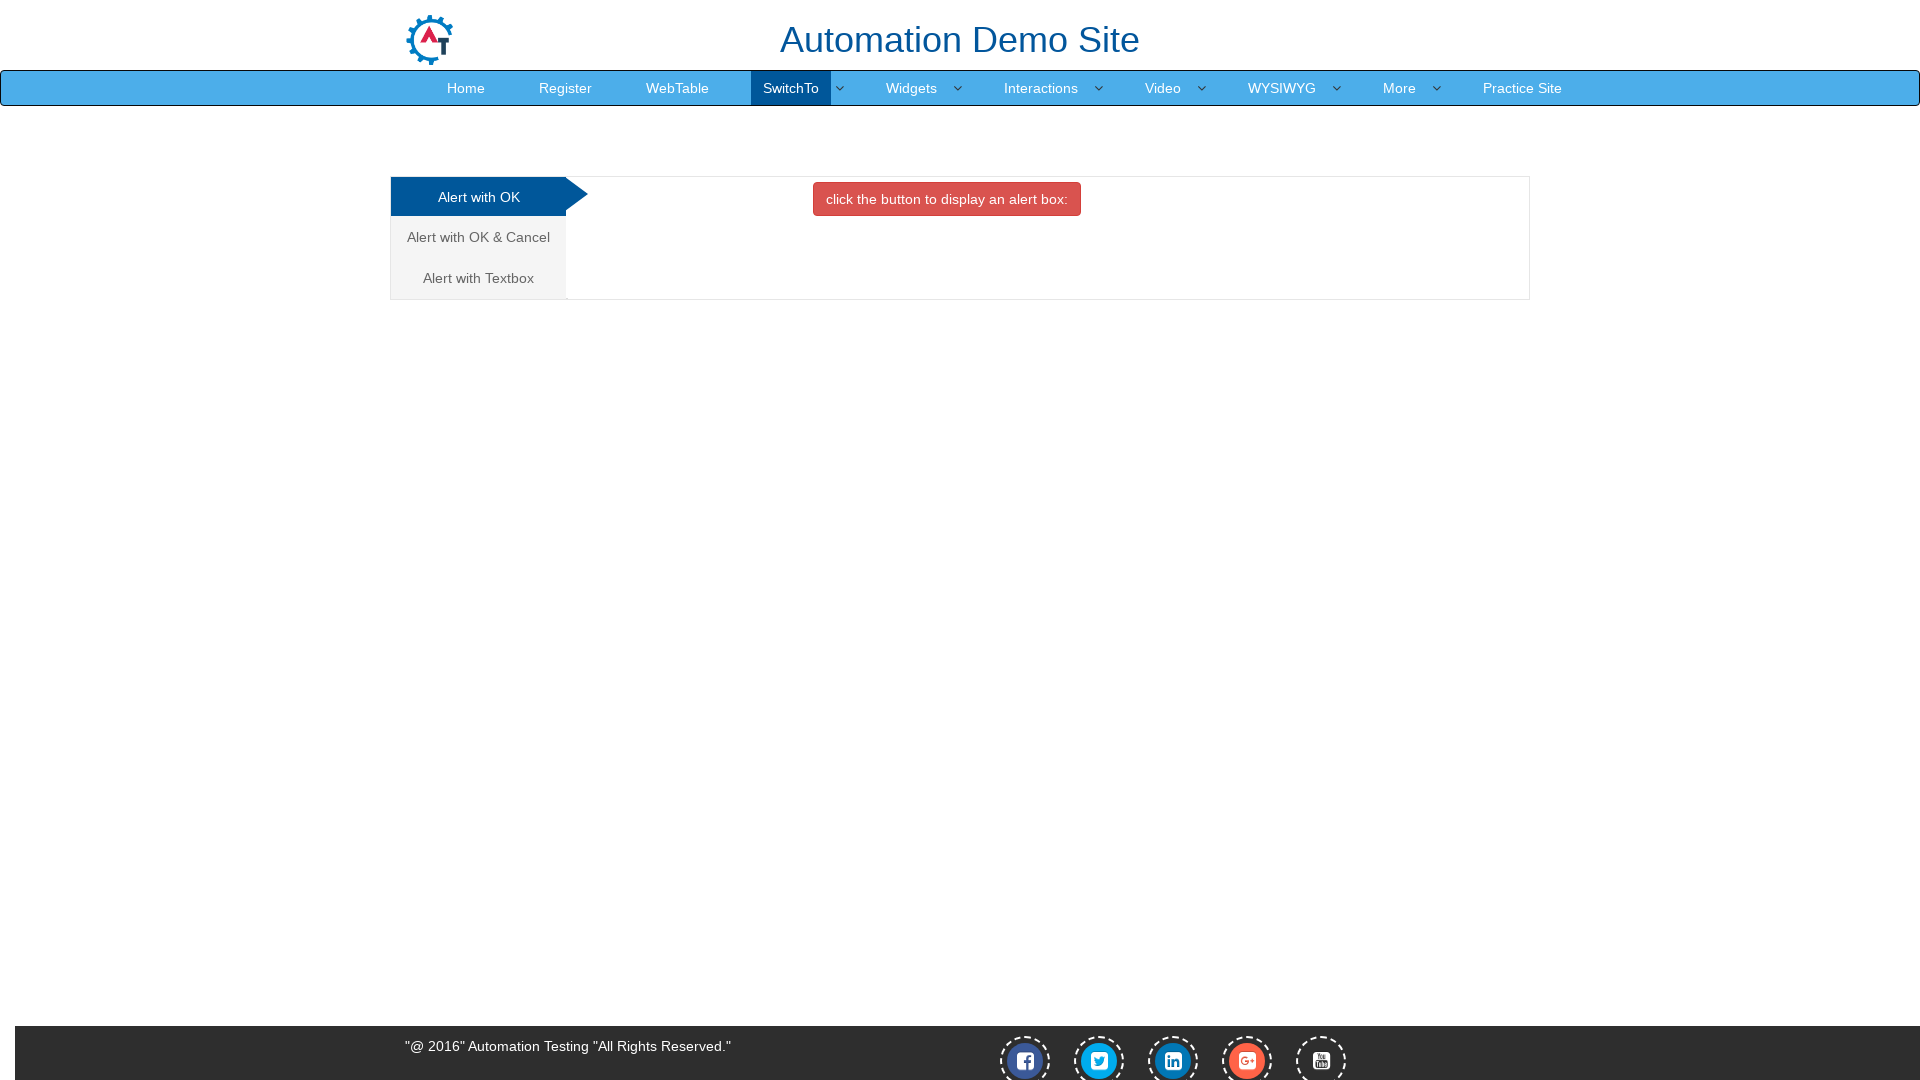

Clicked on 'Alert with textbox' tab link at (478, 278) on a[href='#Textbox']
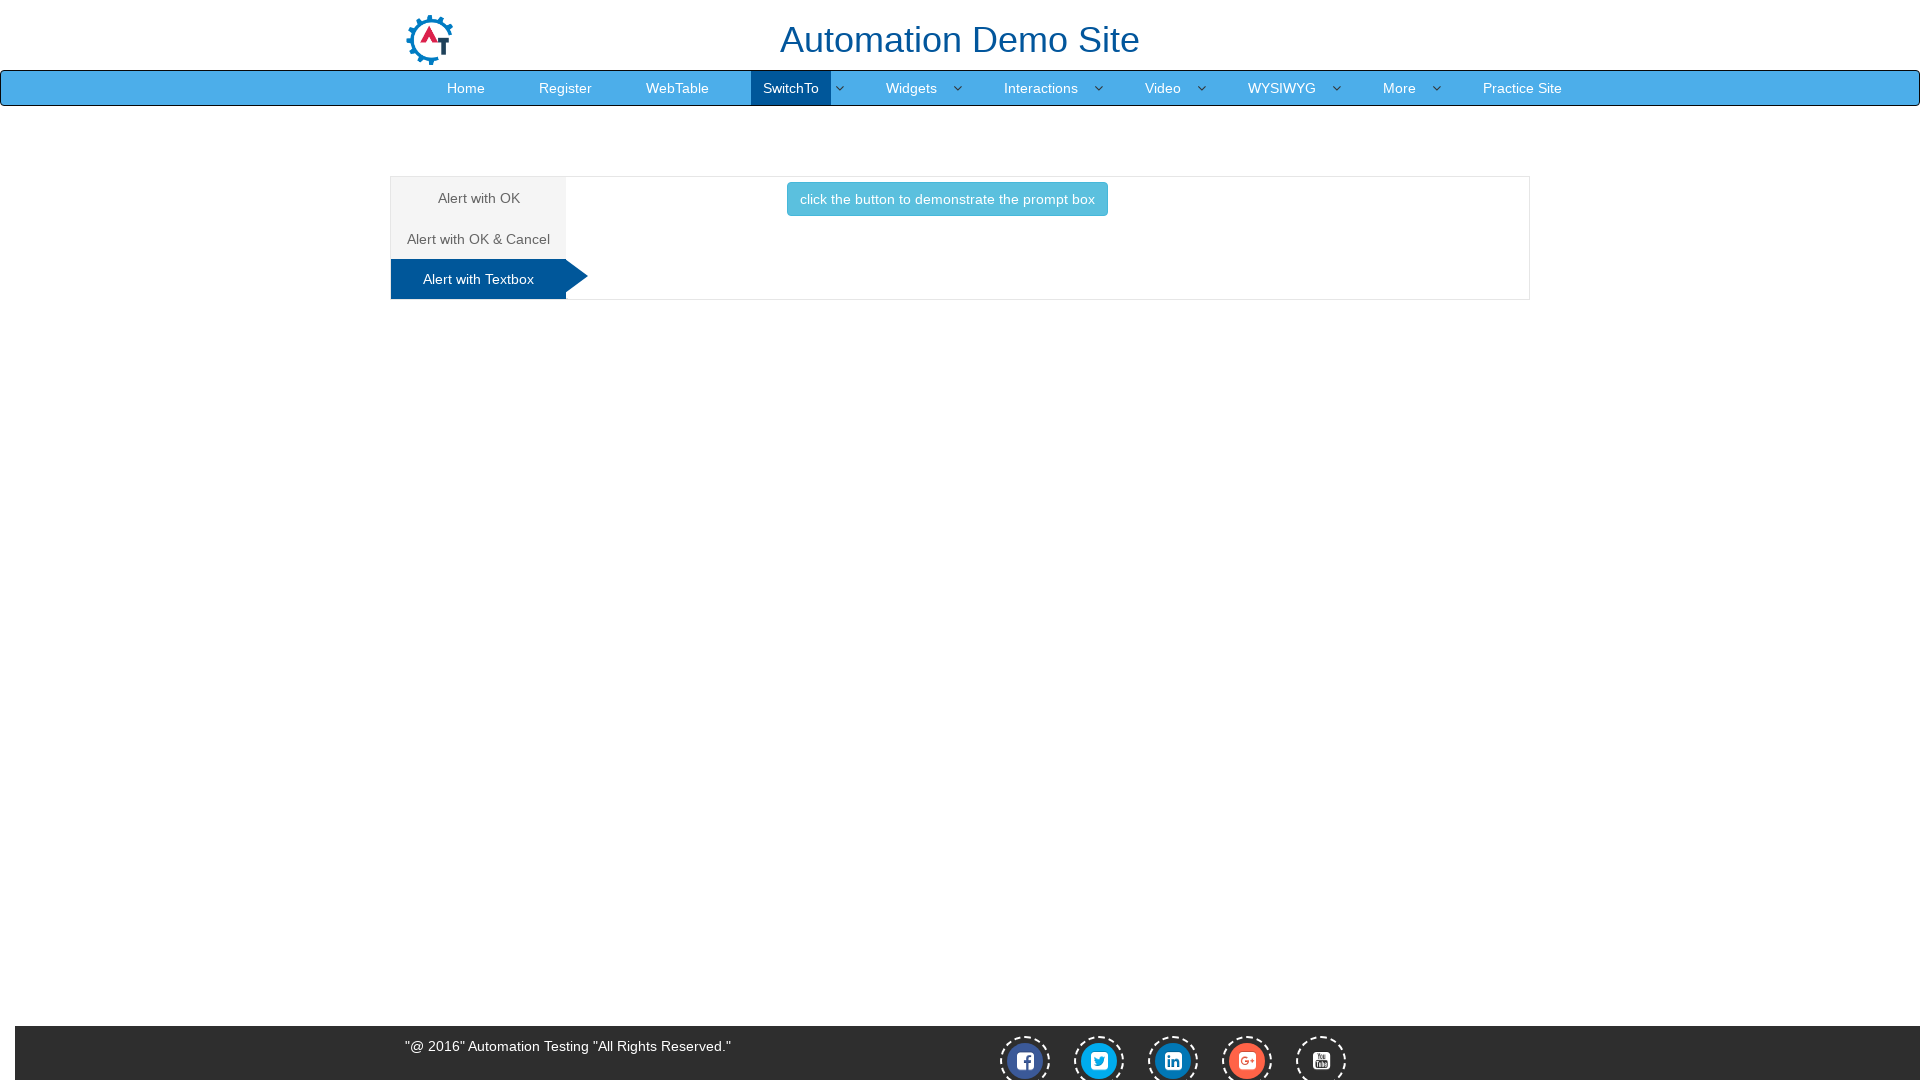

Waited for tab content to load
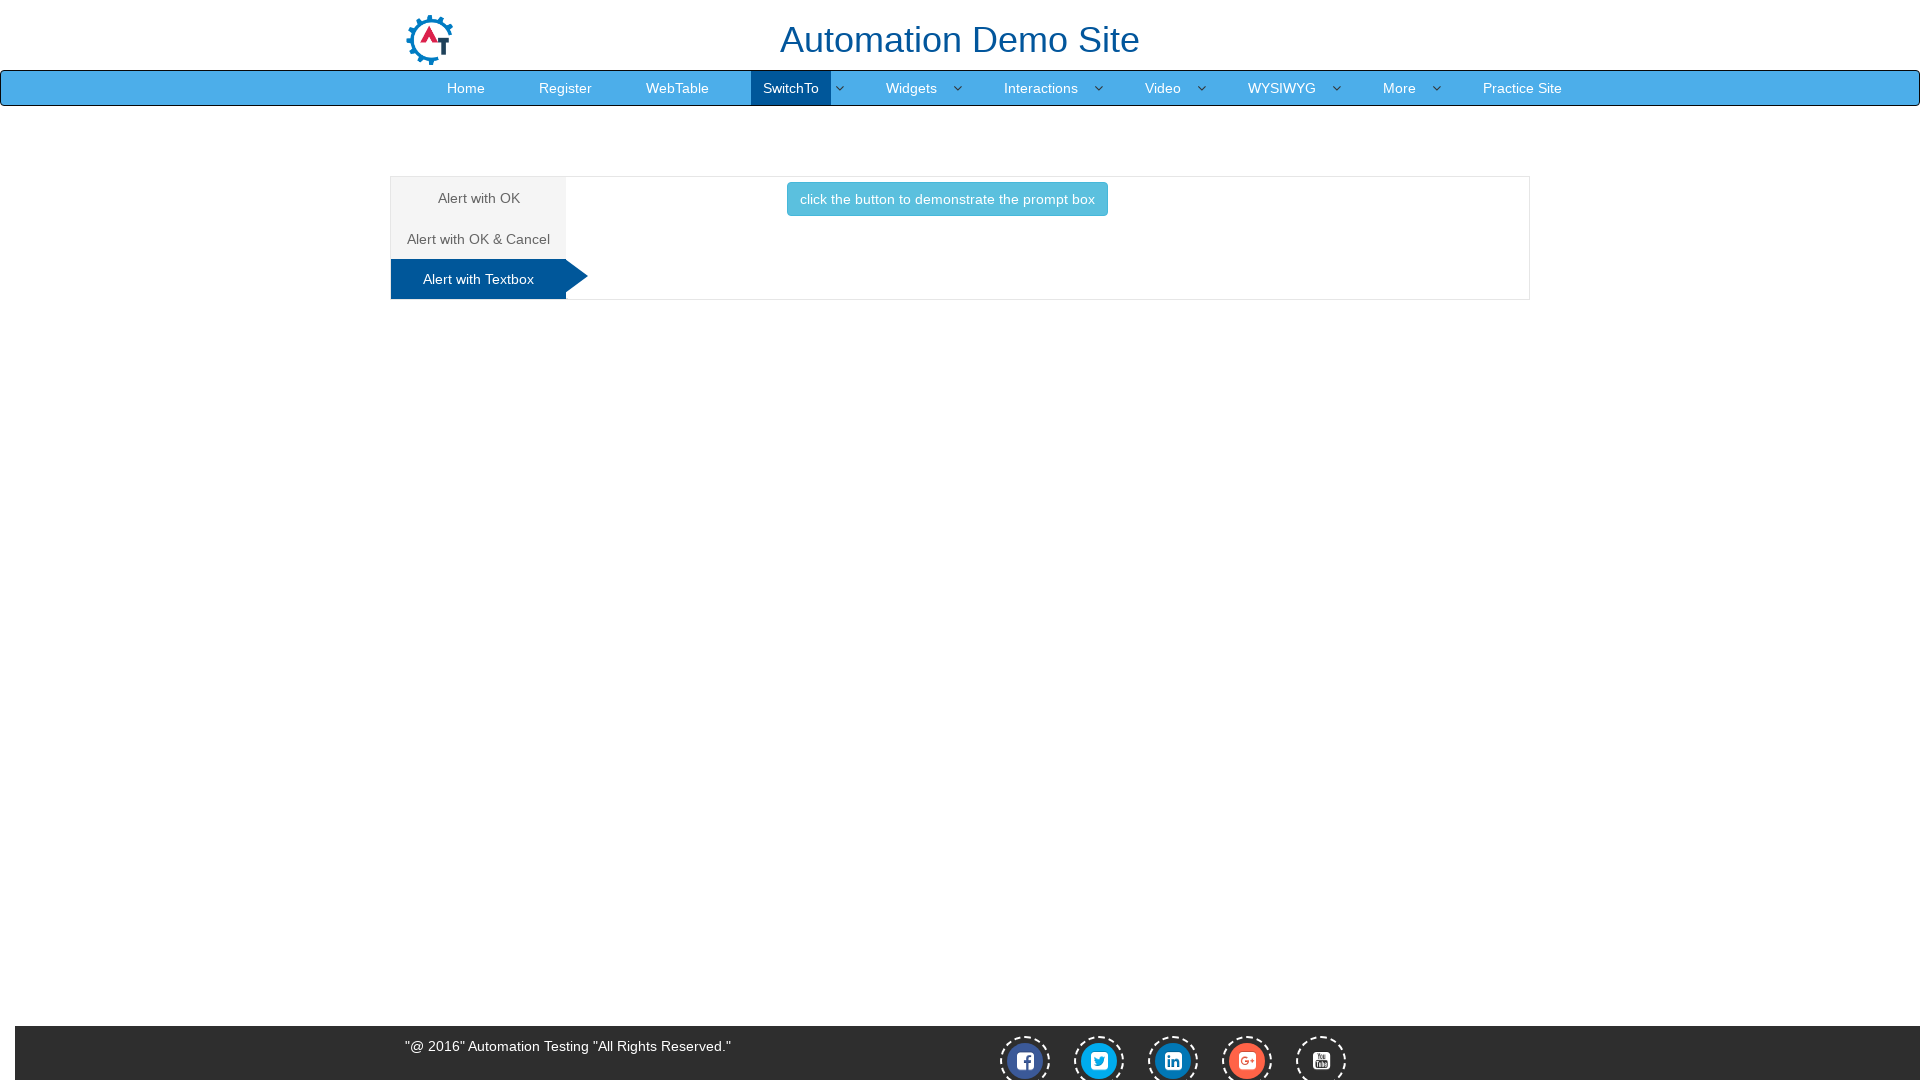

Set up dialog handler to accept prompts with text '7845123690'
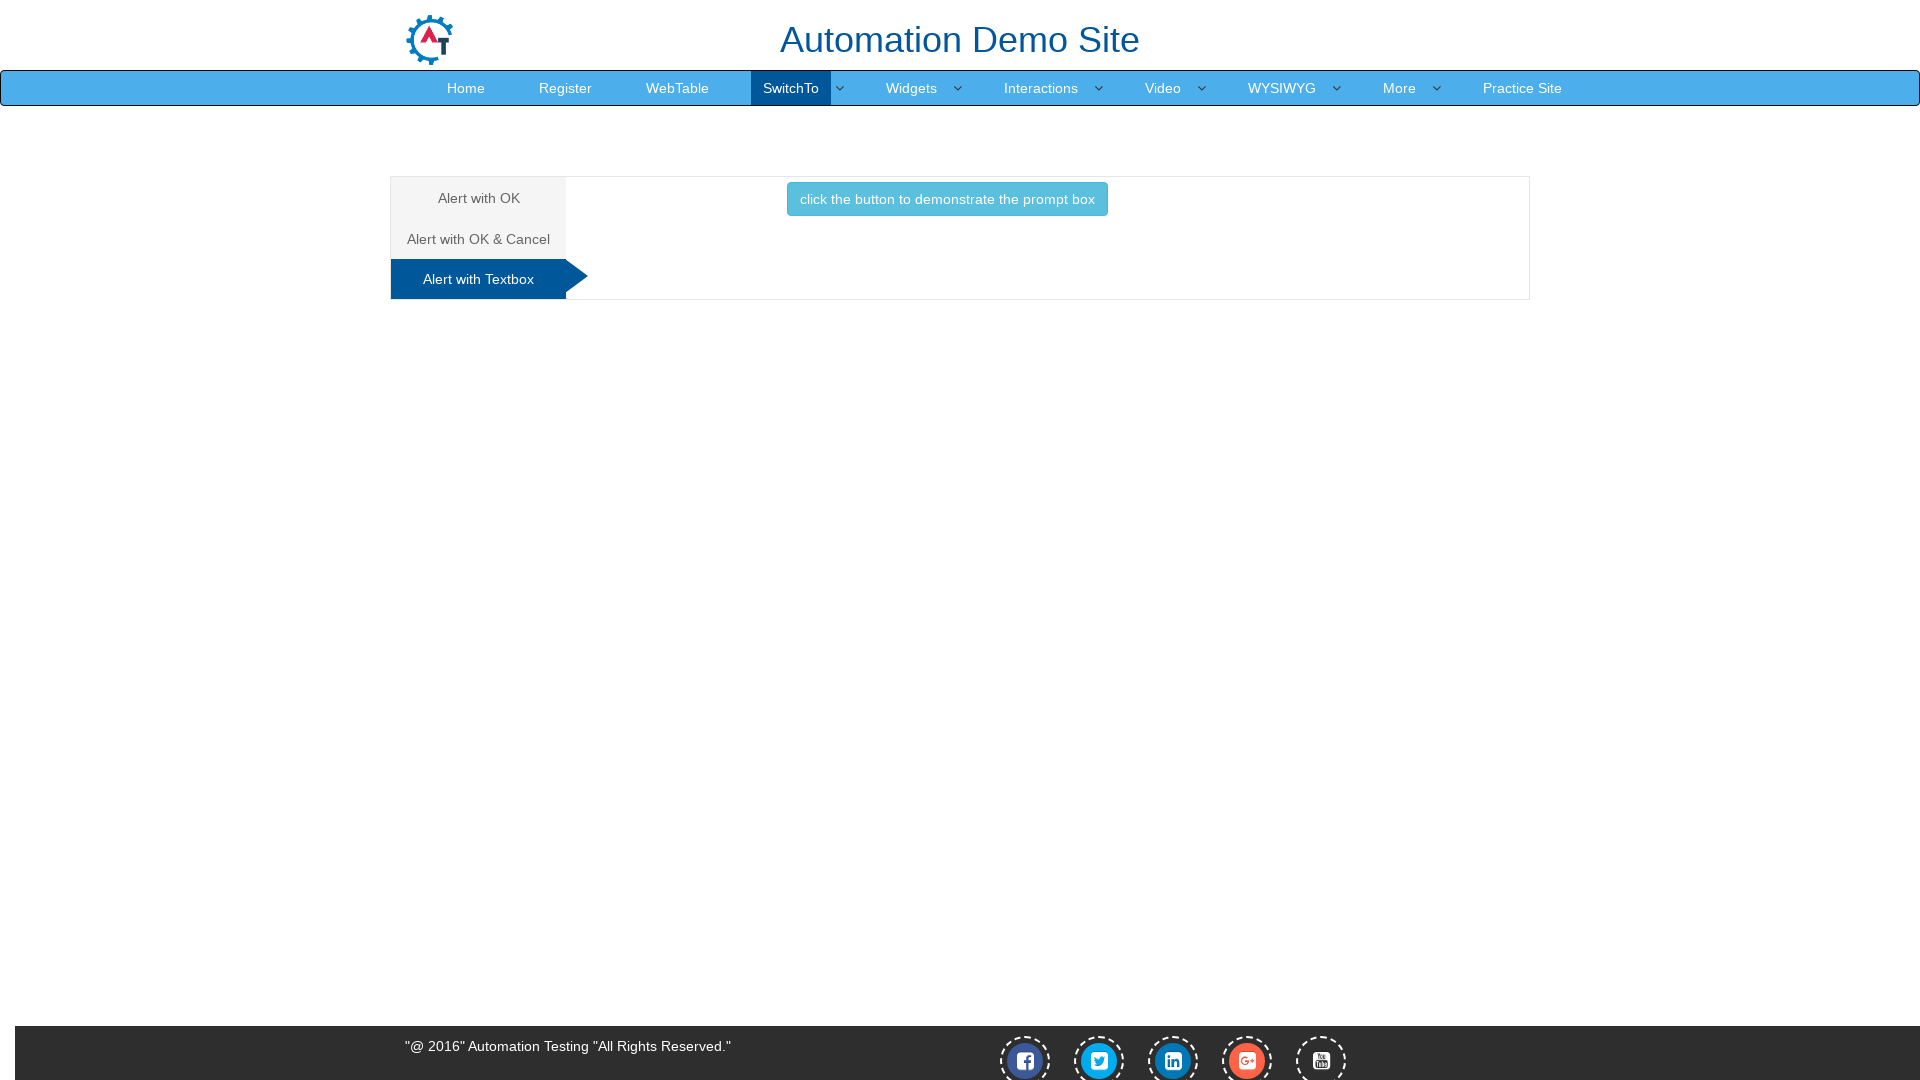

Clicked button to trigger prompt dialog at (947, 199) on button[onclick*='promptbox']
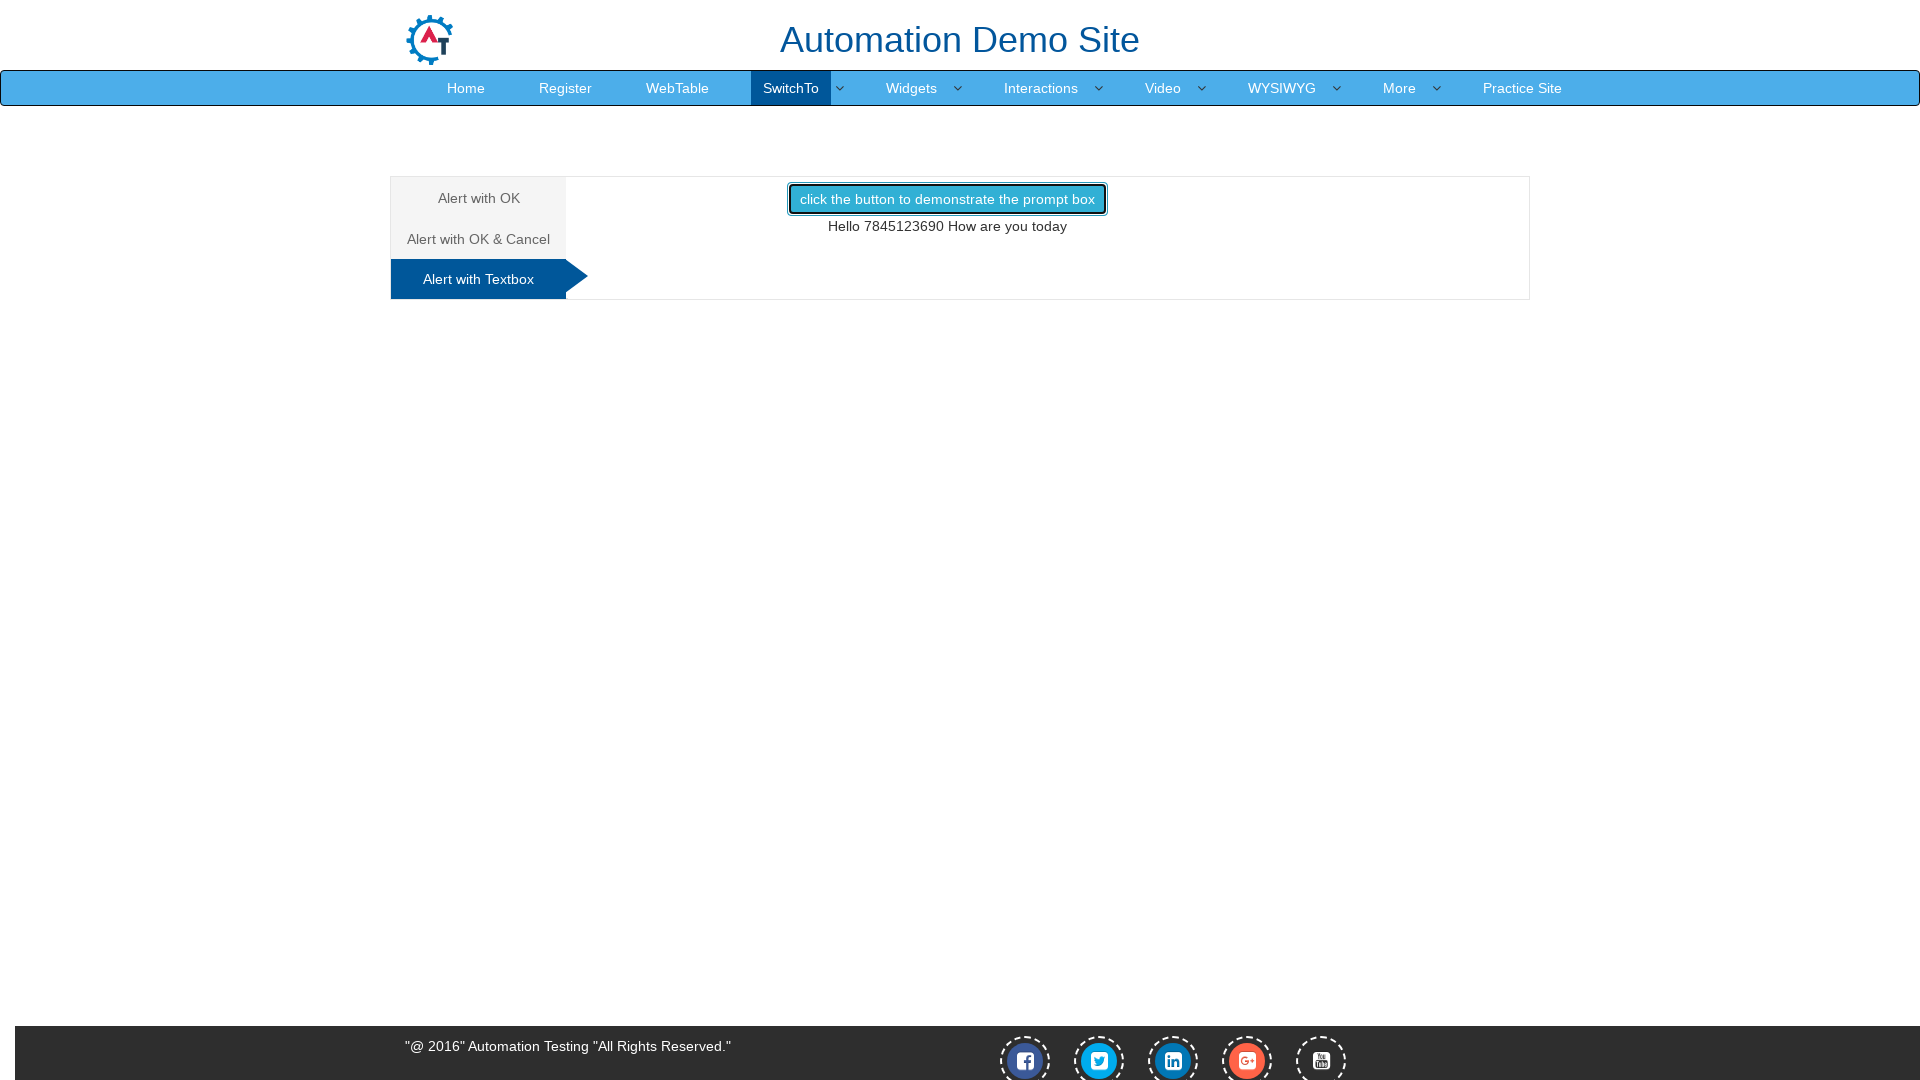

Waited for prompt dialog handling to complete
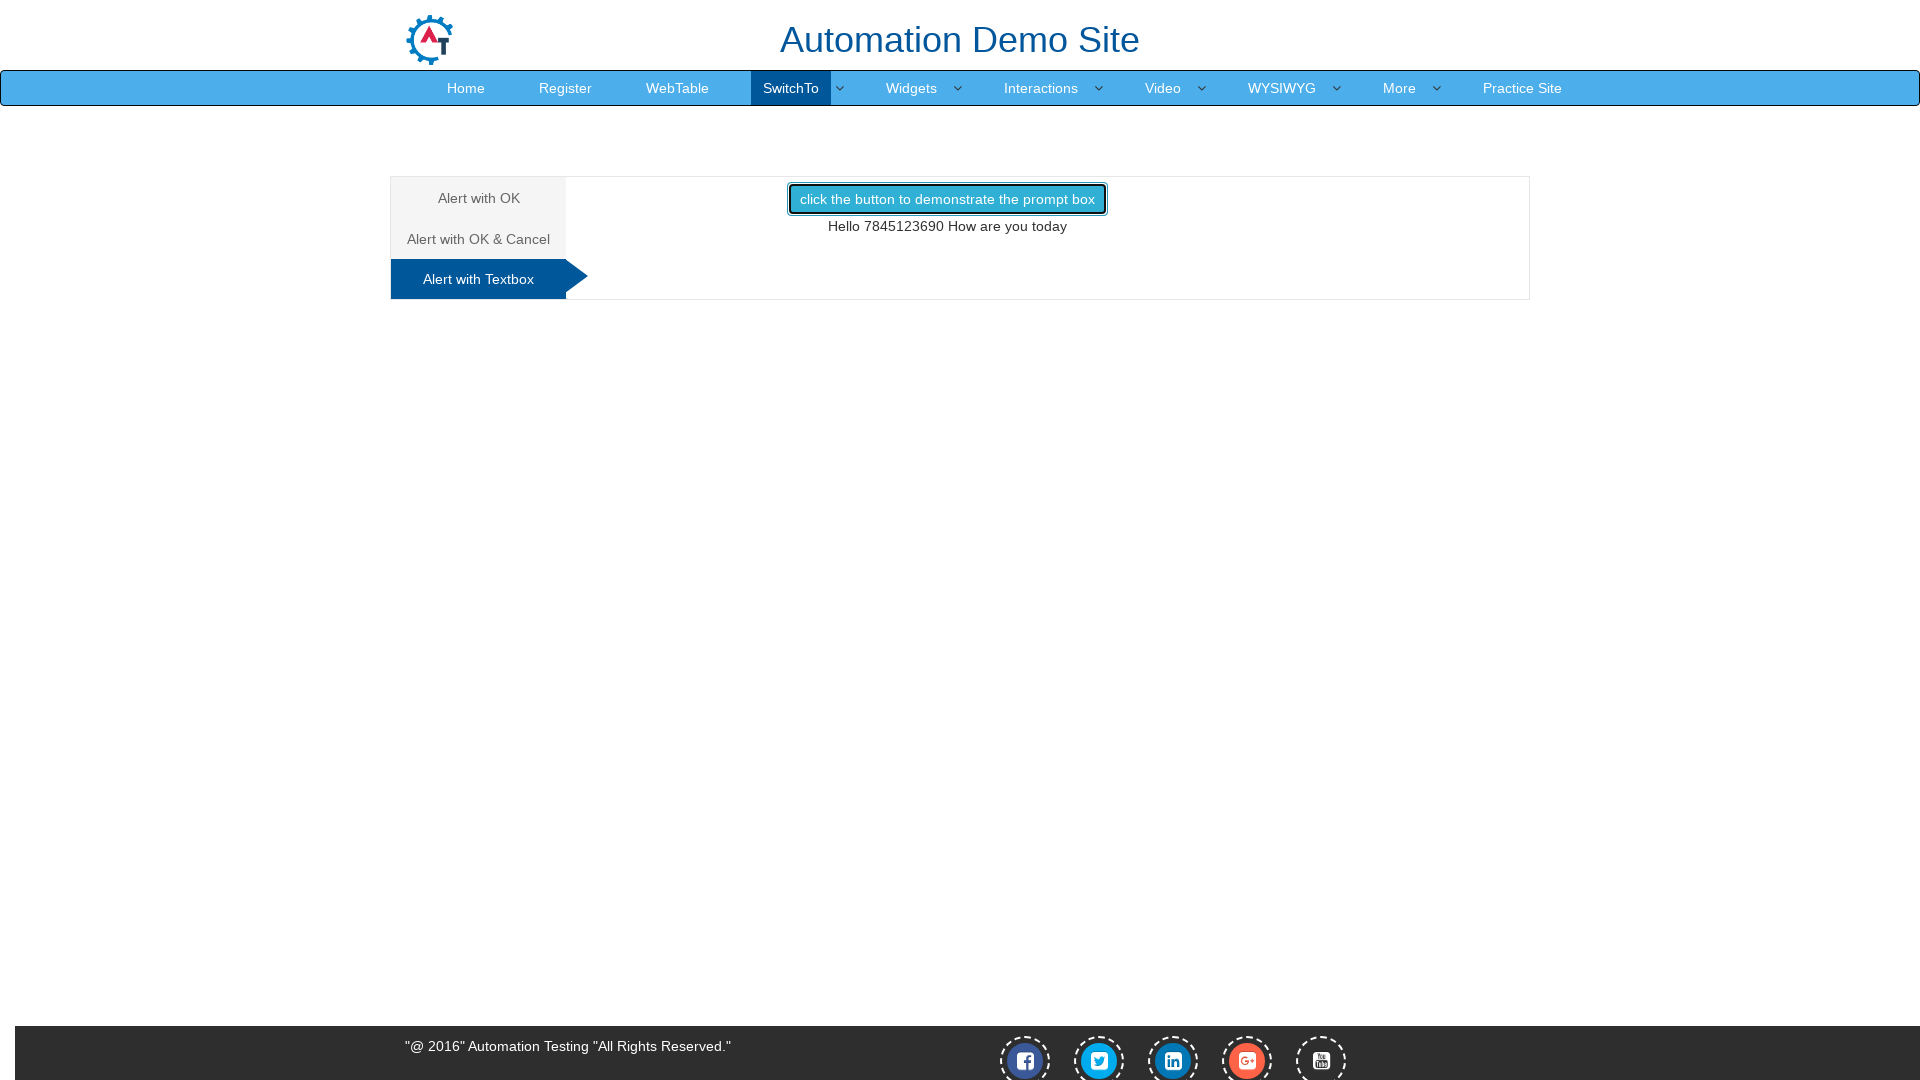

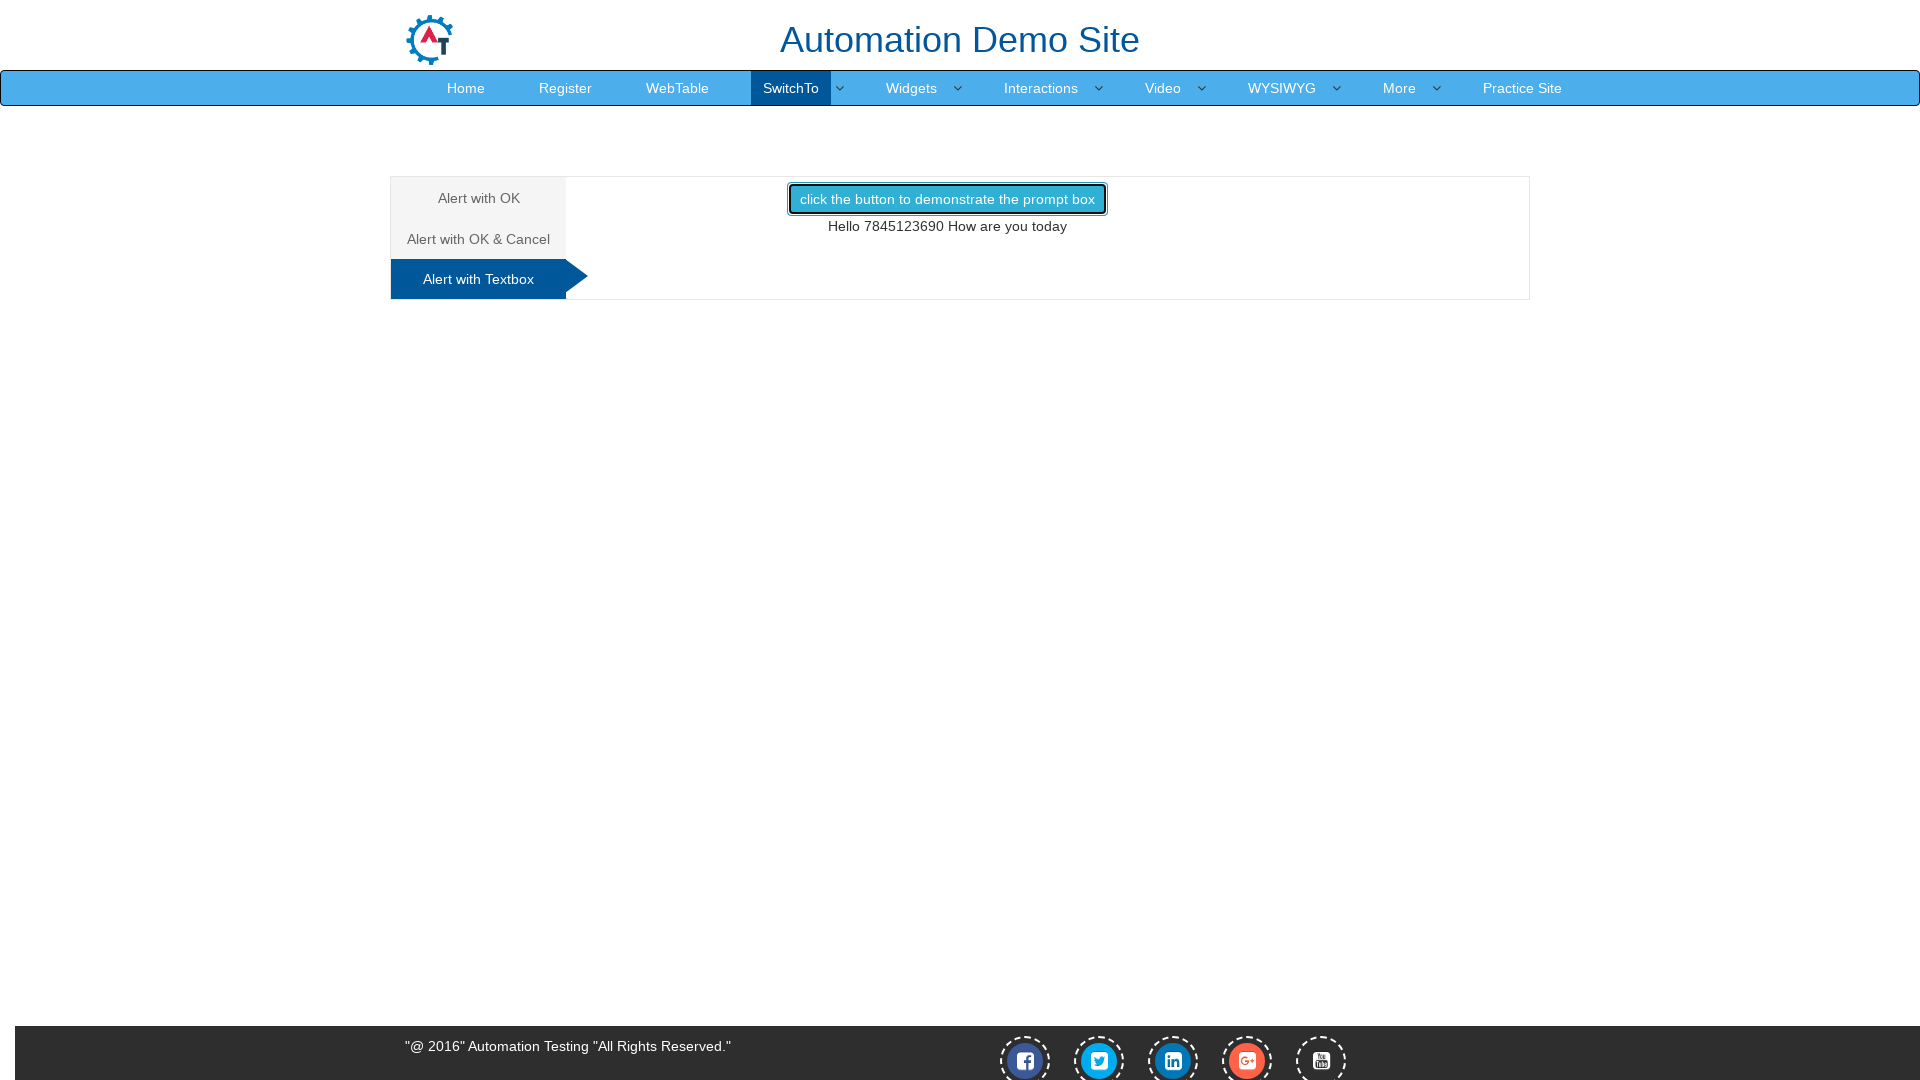